Tests A/B testing page by extracting heading and paragraph text, then clicking a link that opens in a new tab and switching to it

Starting URL: https://the-internet.herokuapp.com/abtest

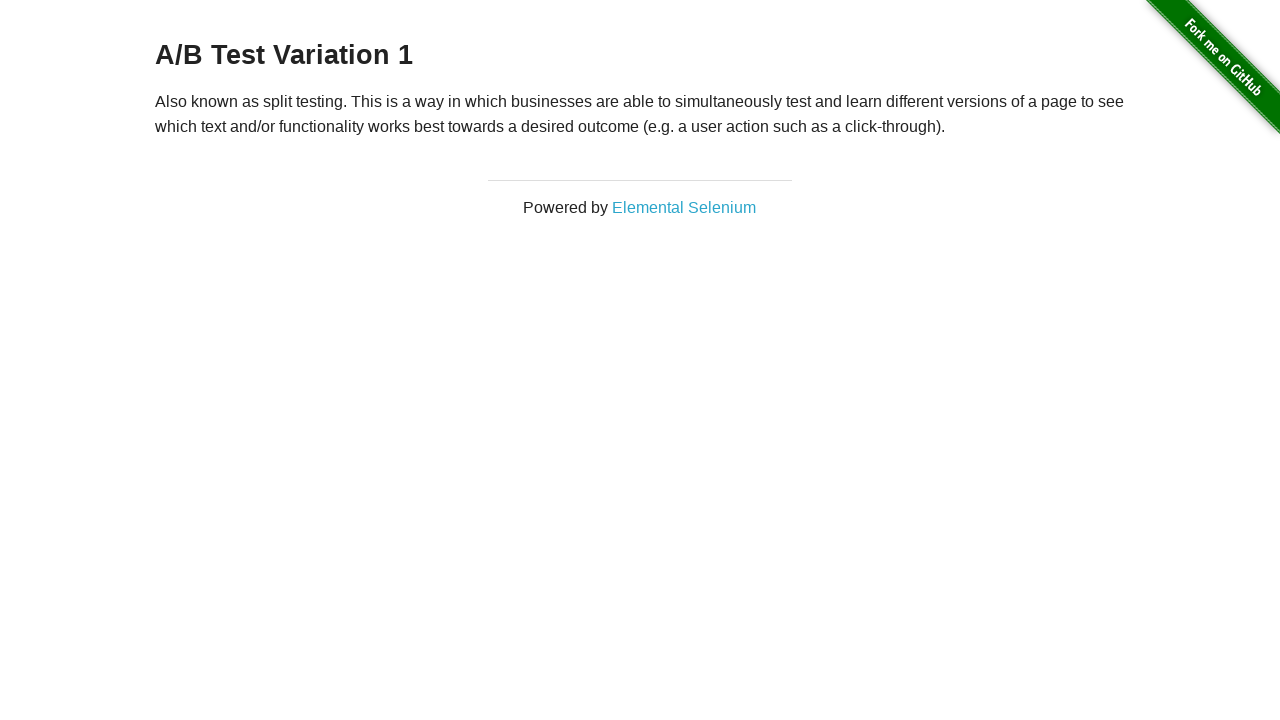

Extracted heading text from h3 element
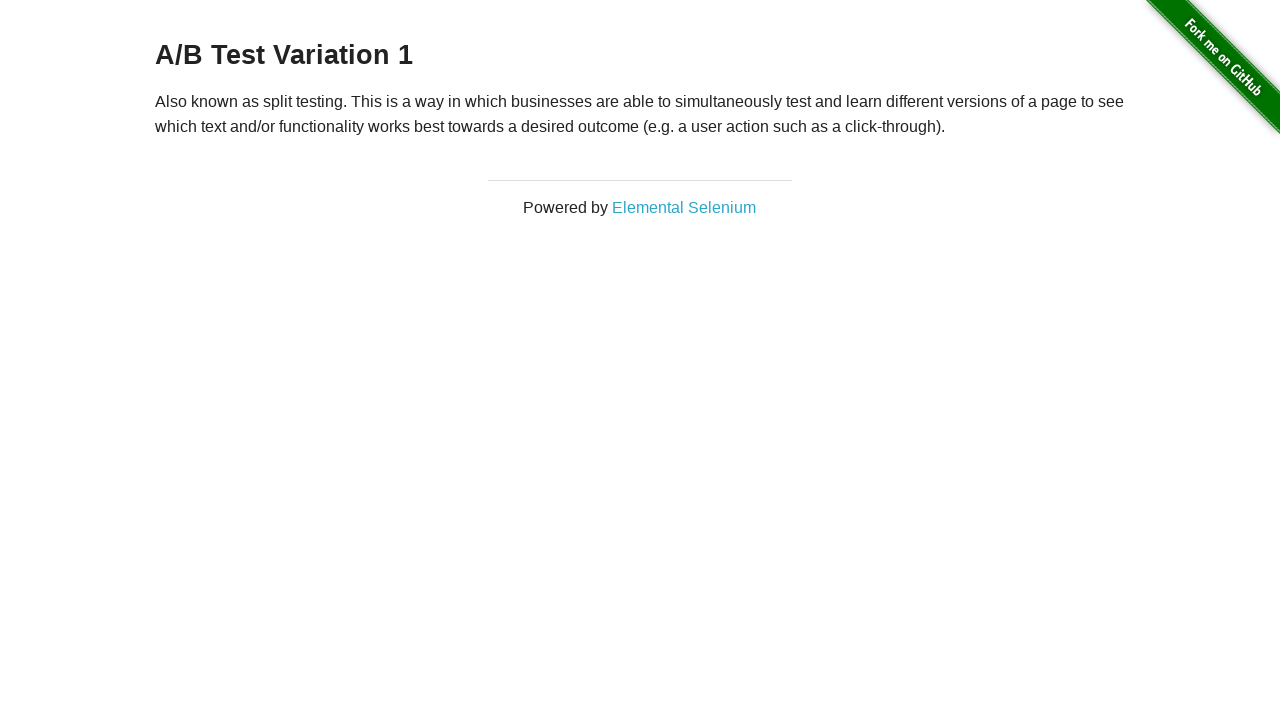

Extracted paragraph text from p element
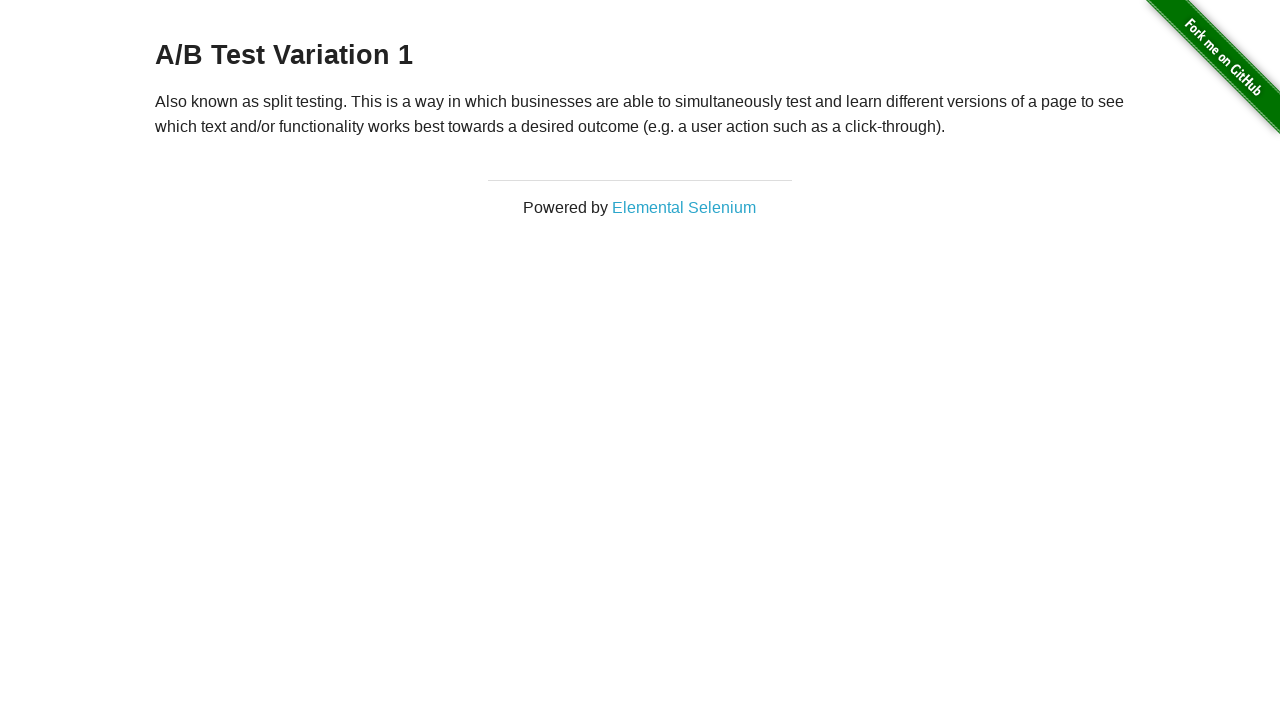

Clicked 'Elemental Selenium' link to open new tab at (684, 207) on text='Elemental Selenium'
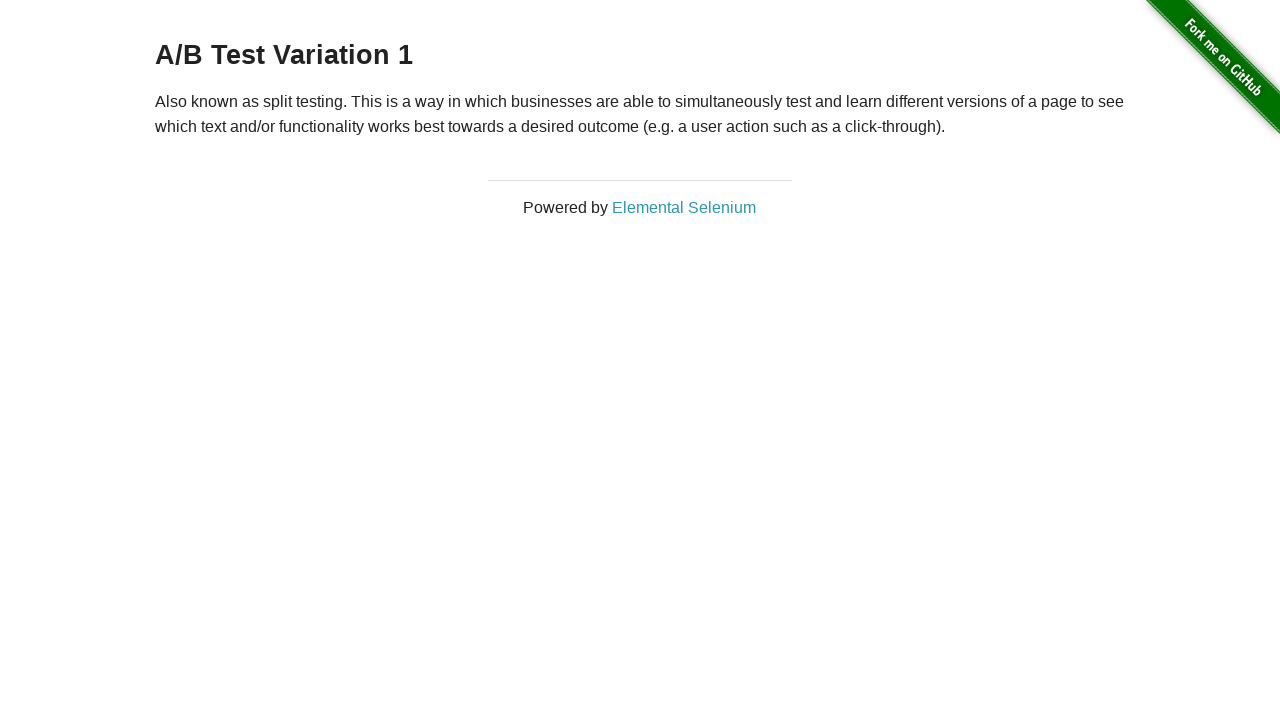

New tab page loaded successfully
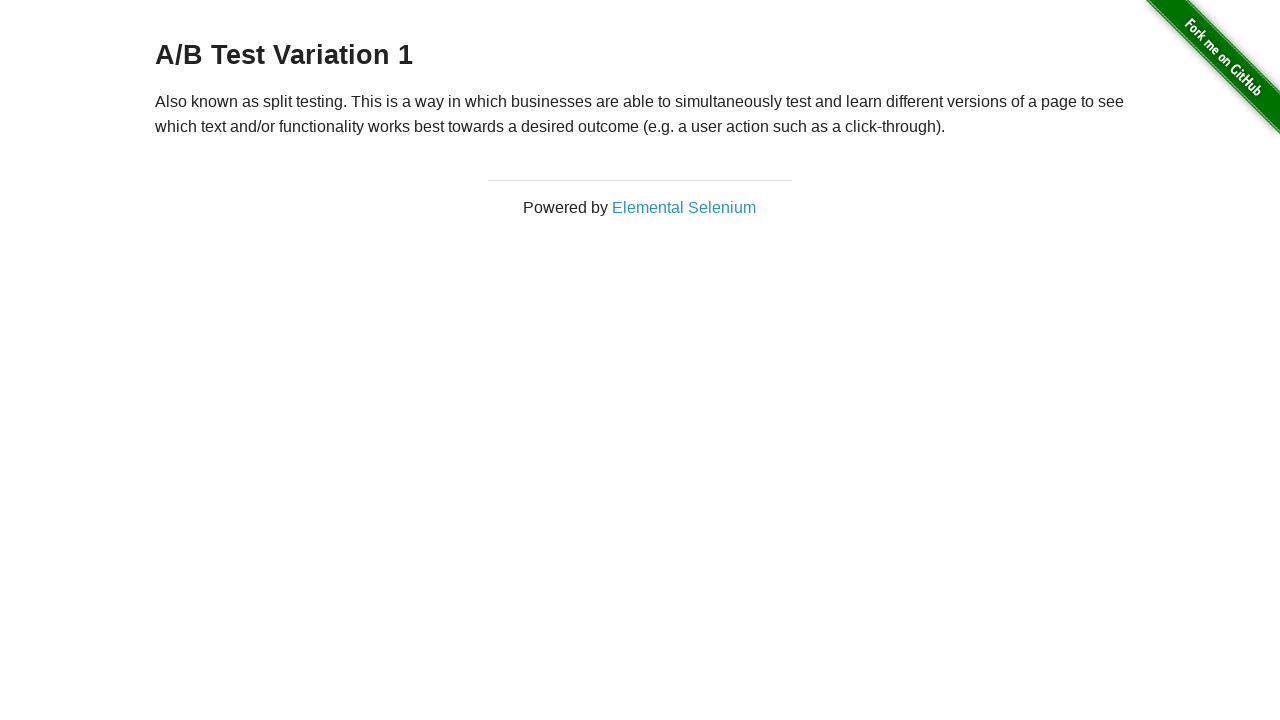

Verified new tab title contains 'elemental' and retrieved URL
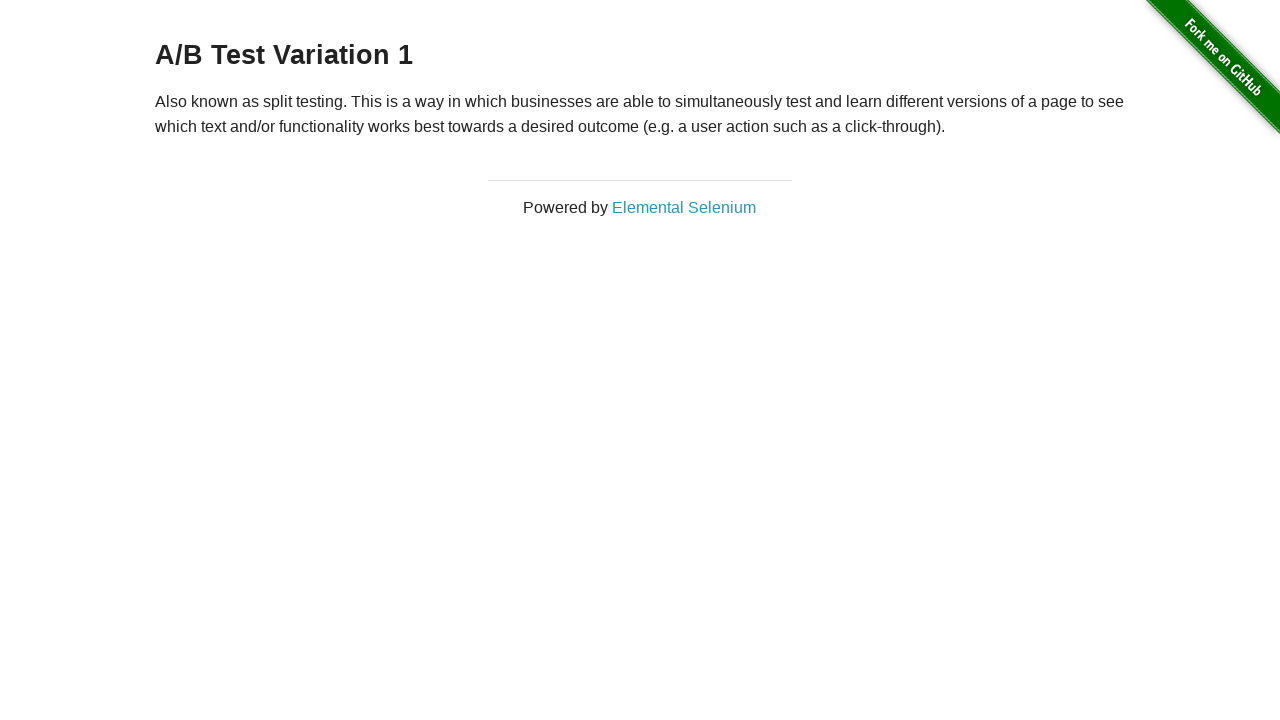

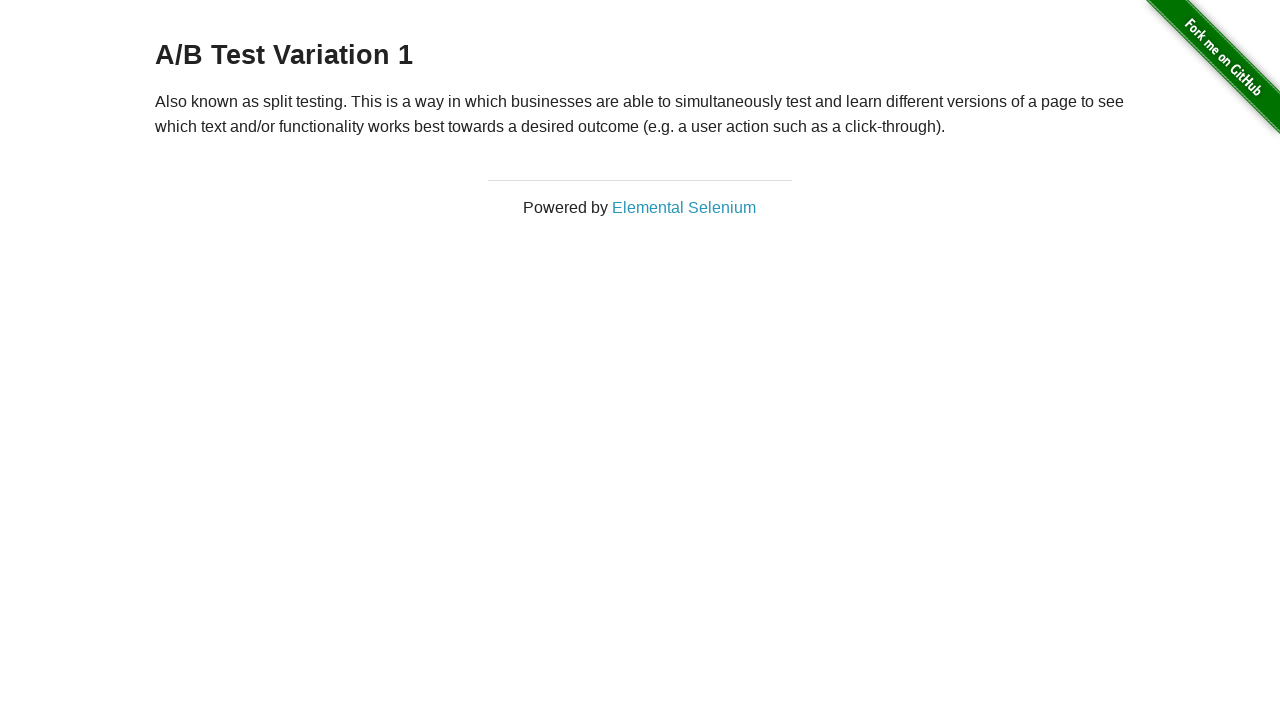